Navigates to Walmart homepage and verifies that footer links are present by locating the footer element and its anchor tags

Starting URL: https://www.walmart.com/

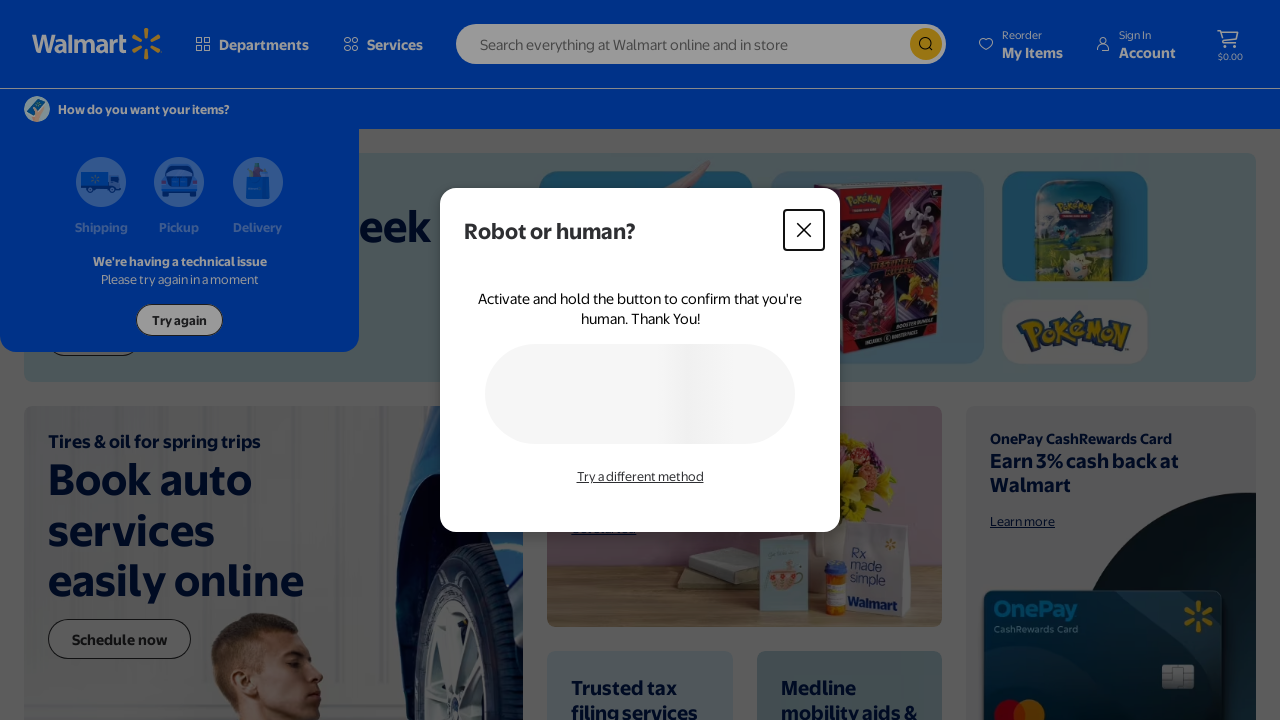

Navigated to Walmart homepage
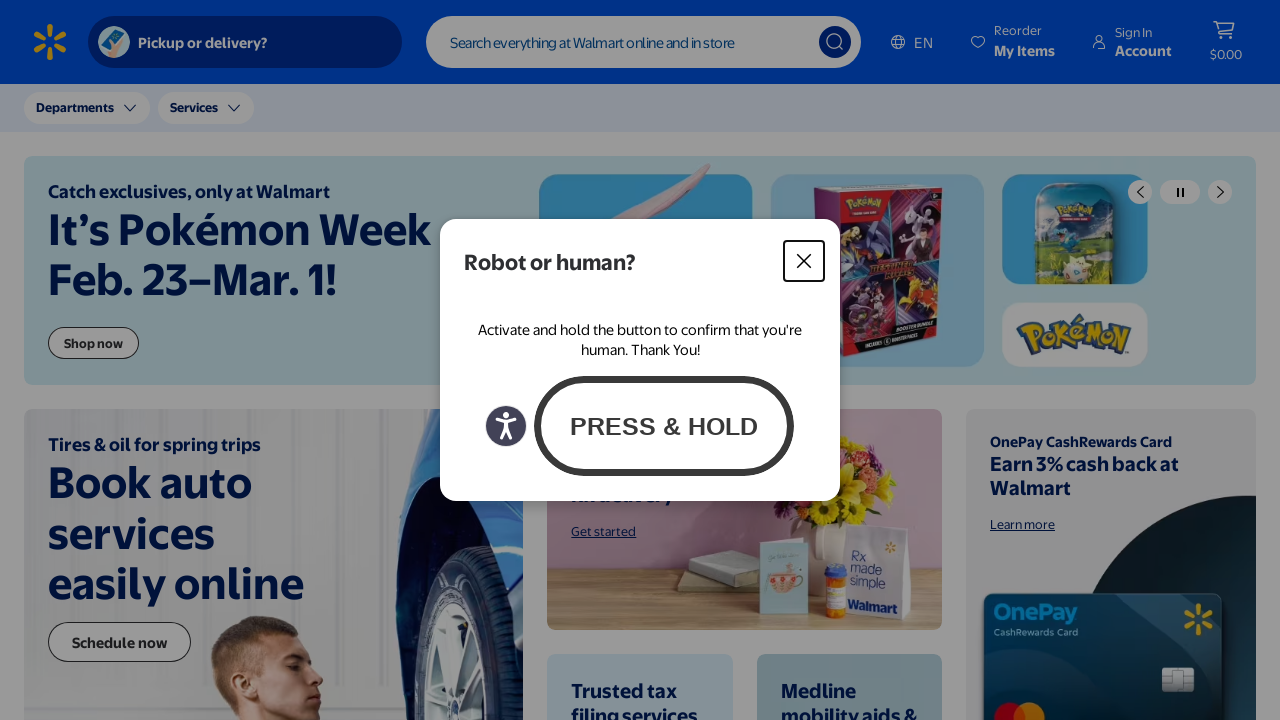

Footer element is now visible
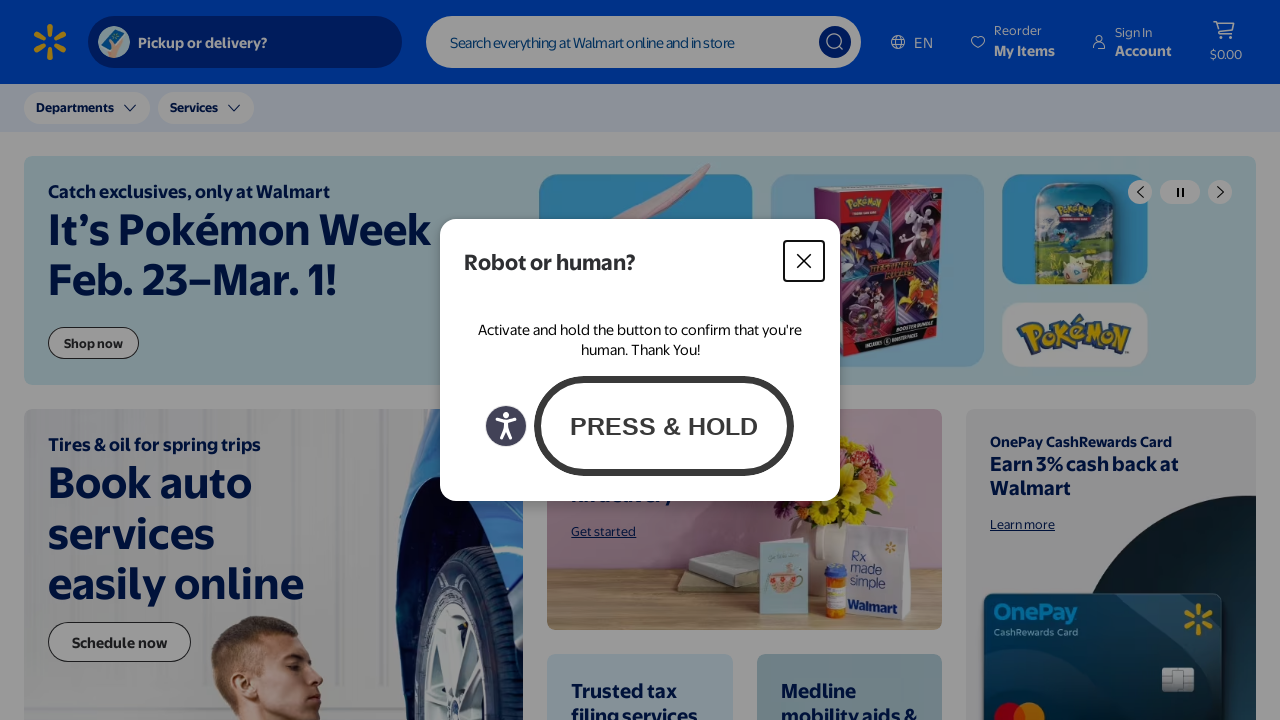

Located footer element
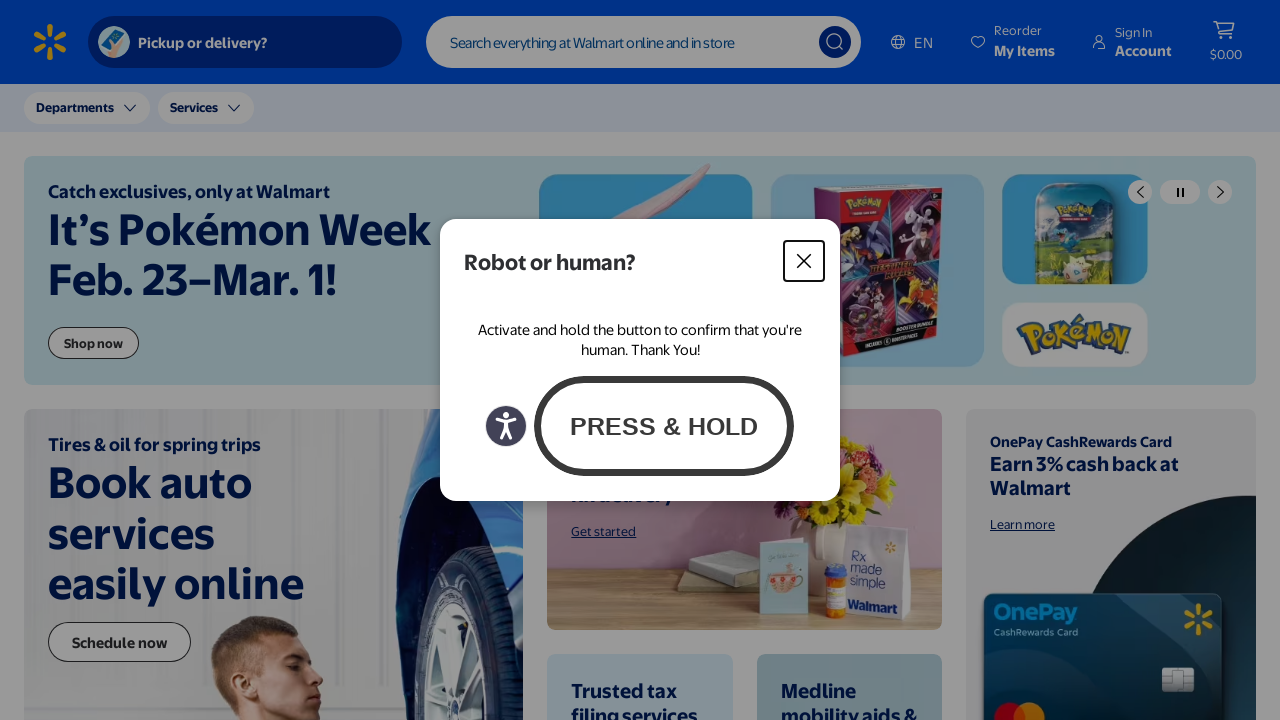

Located all anchor tags within footer
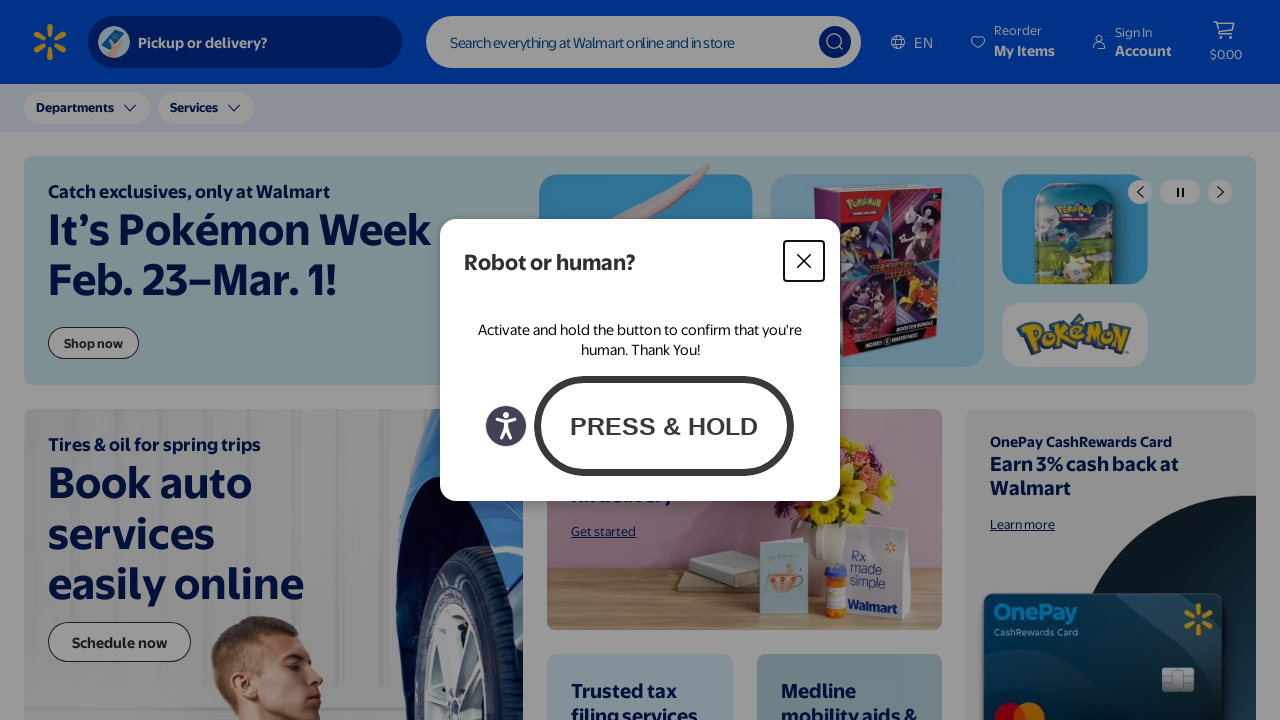

First footer link is visible - footer links verified
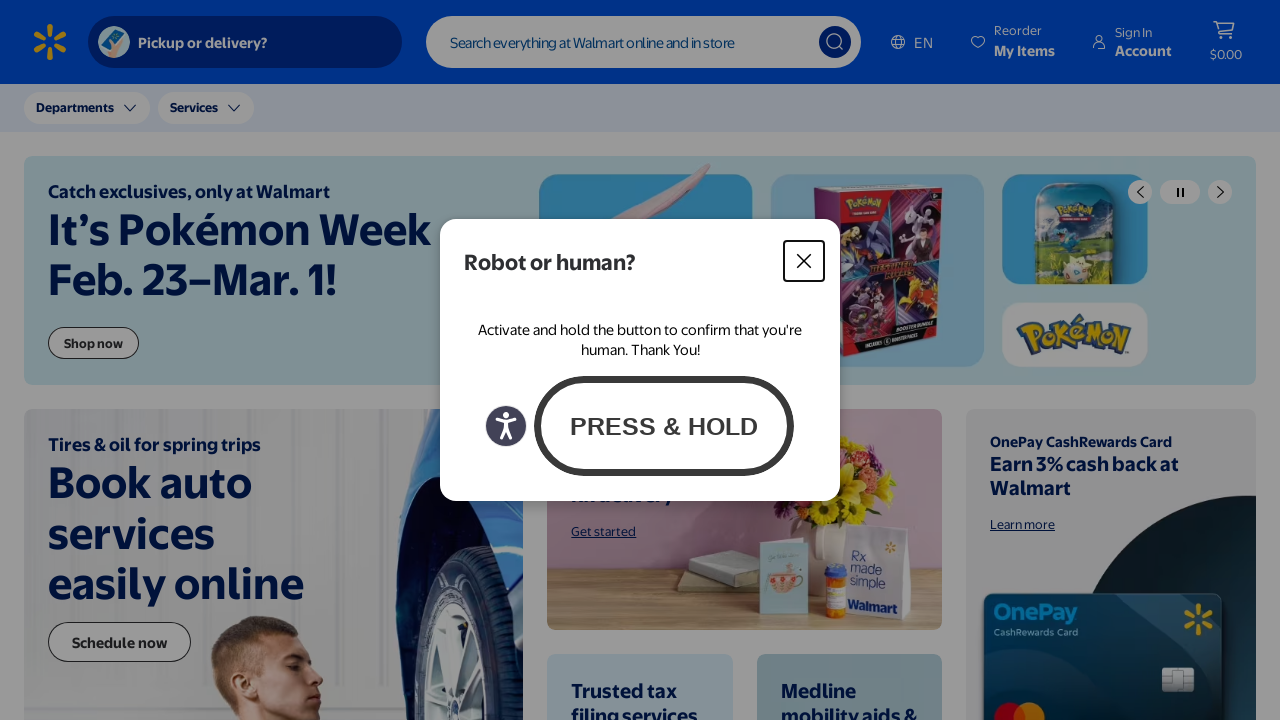

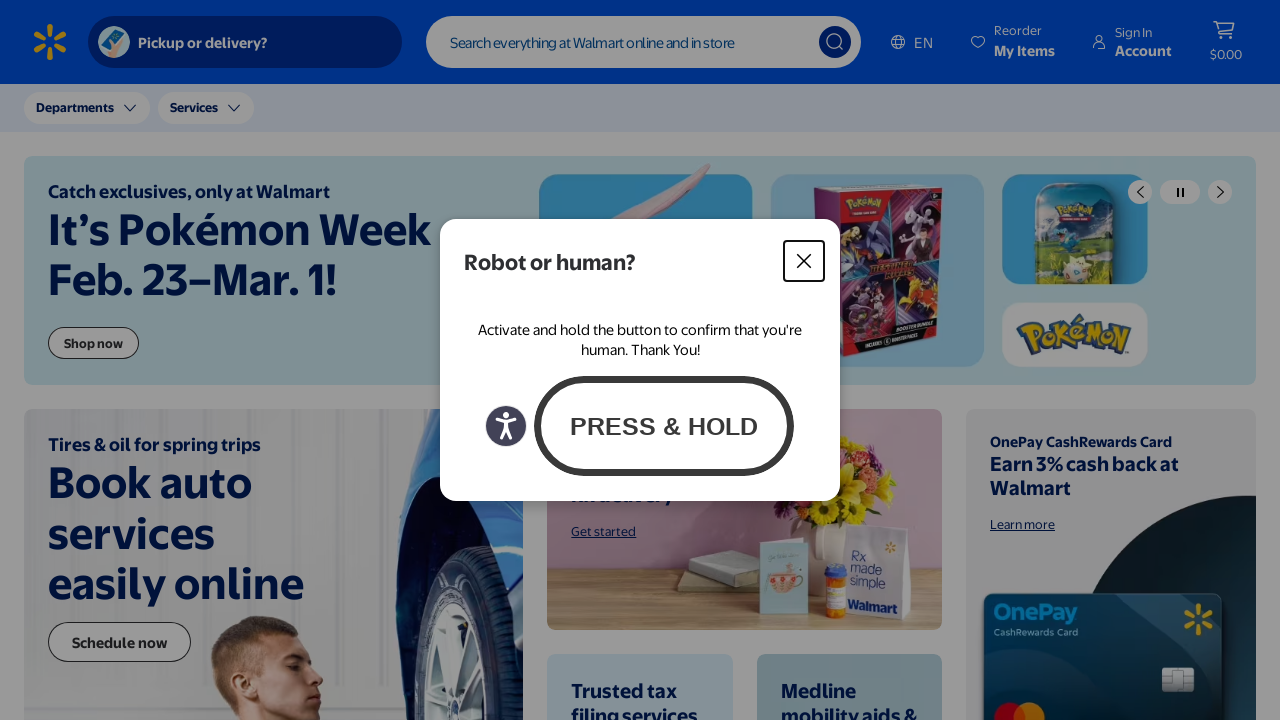